Tests multi-tab functionality by opening three different pages of the CoWIN website in separate tabs and switching between them

Starting URL: https://www.cowin.gov.in/

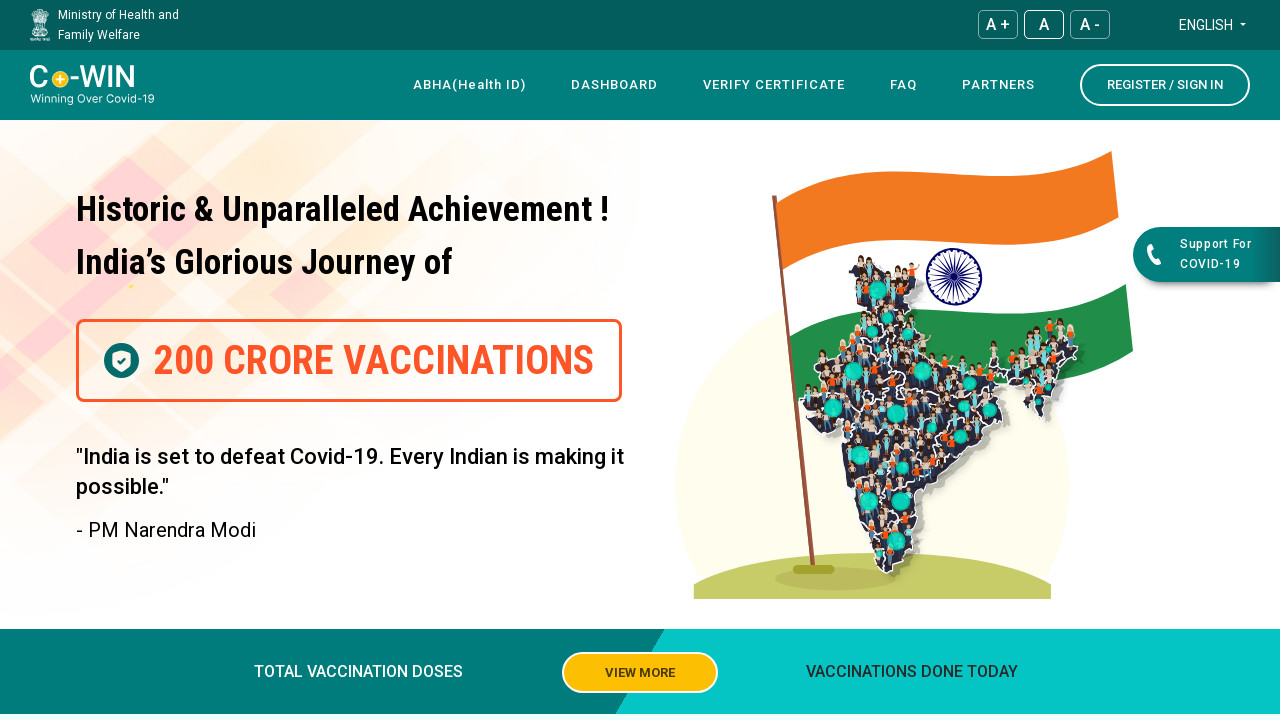

Opened a new tab
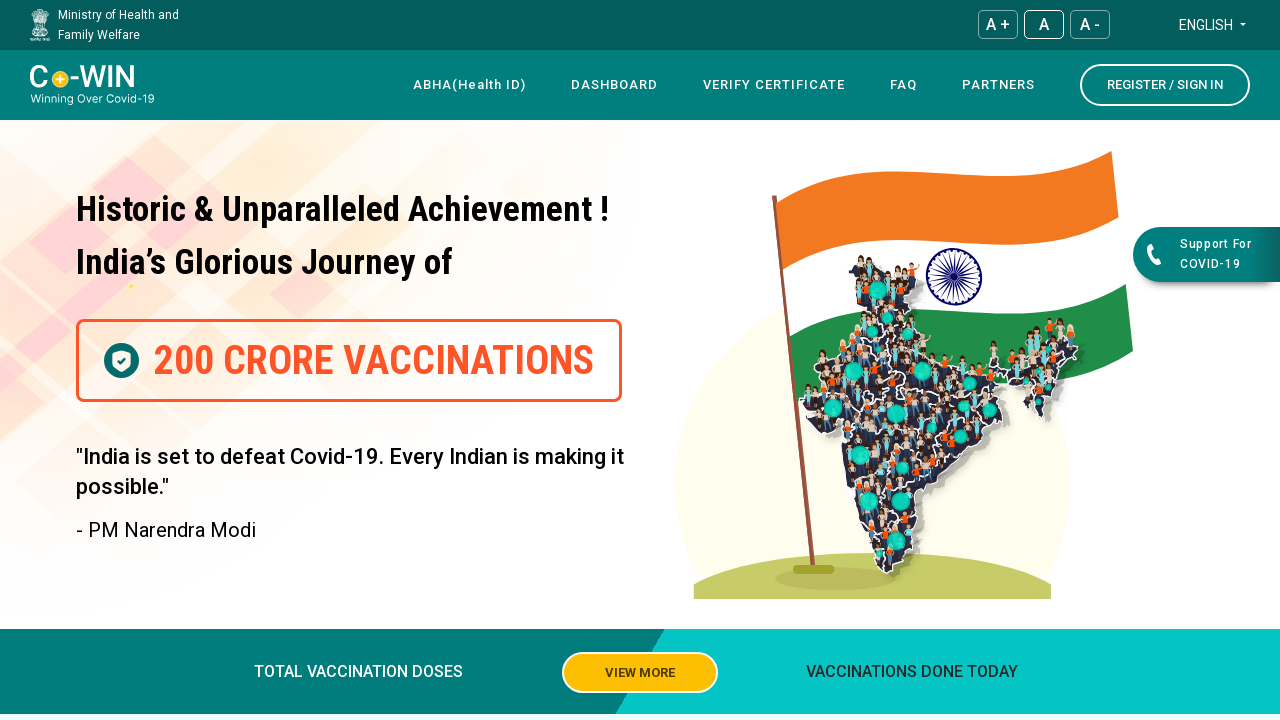

Navigated to CoWIN FAQ page in second tab
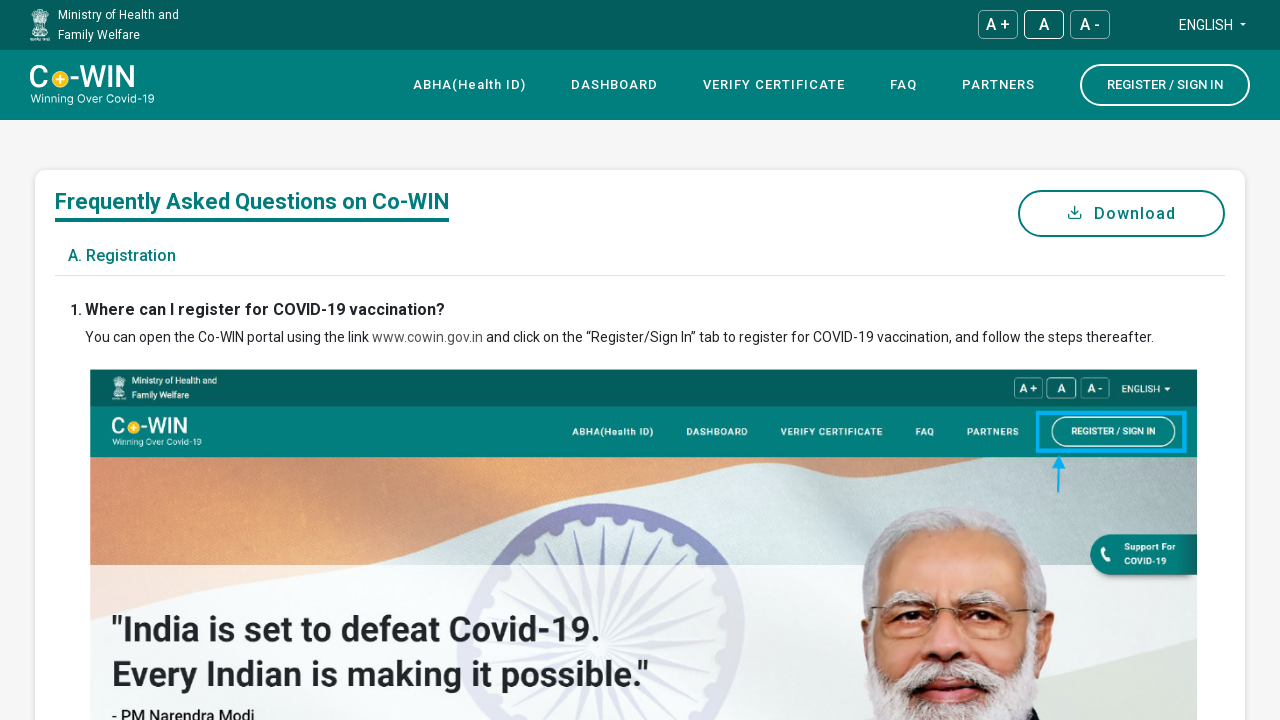

Opened another new tab
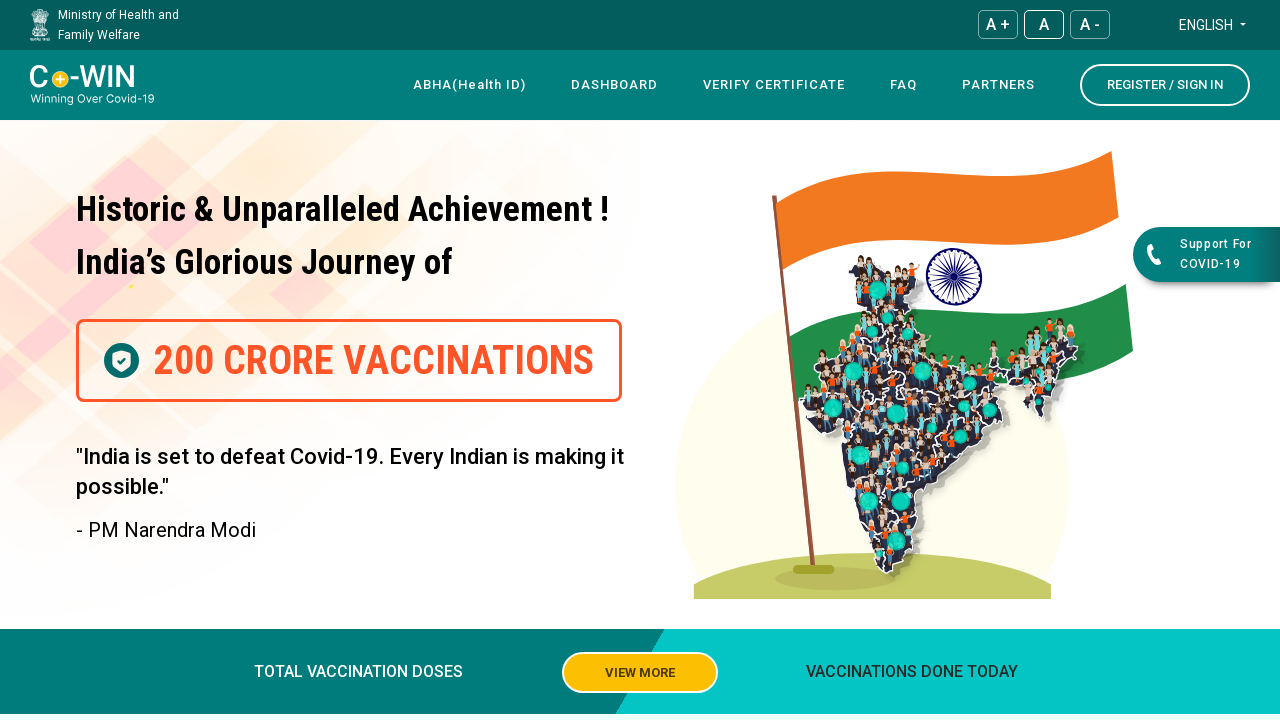

Navigated to CoWIN partners page in third tab
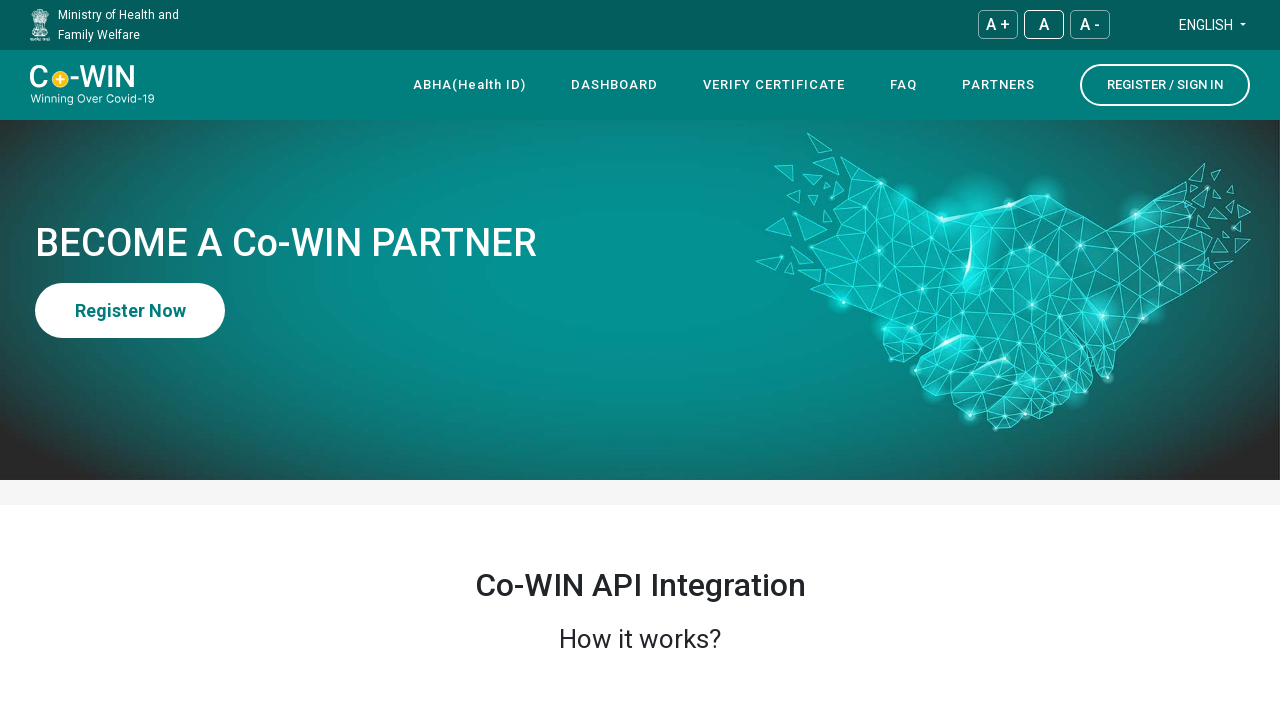

Switched to first tab with main CoWIN page
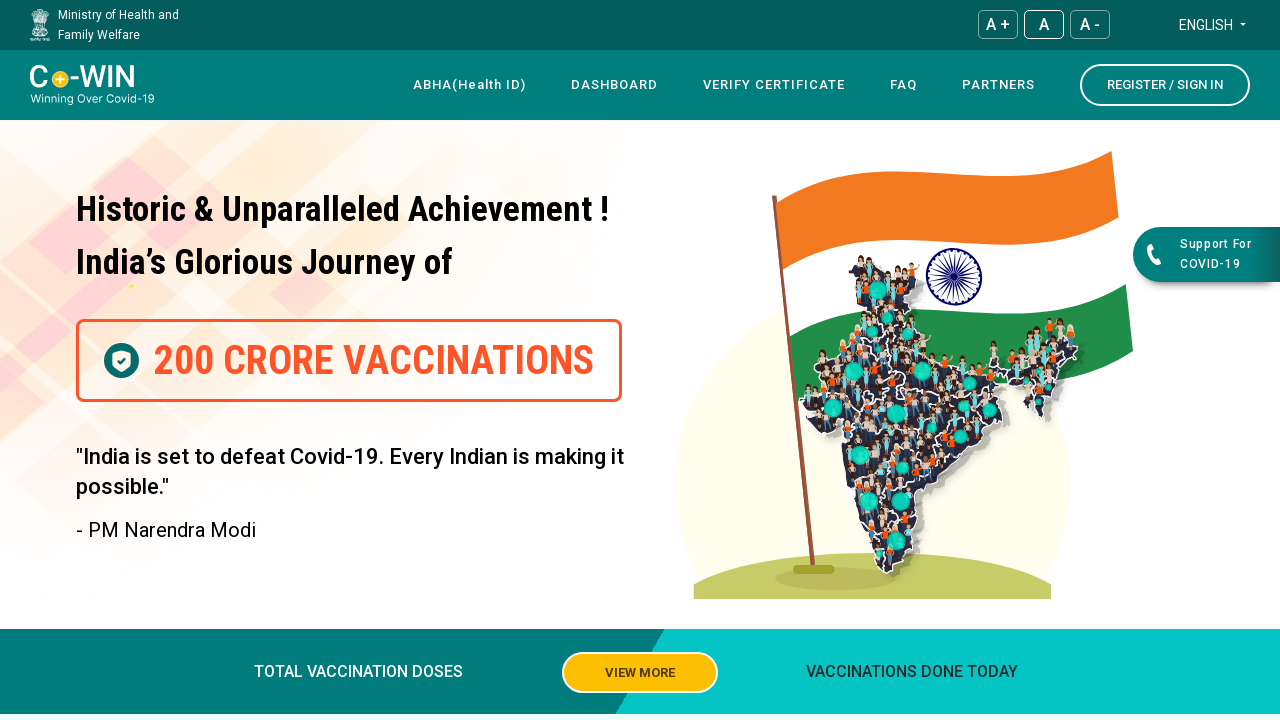

Switched to second tab with FAQ page
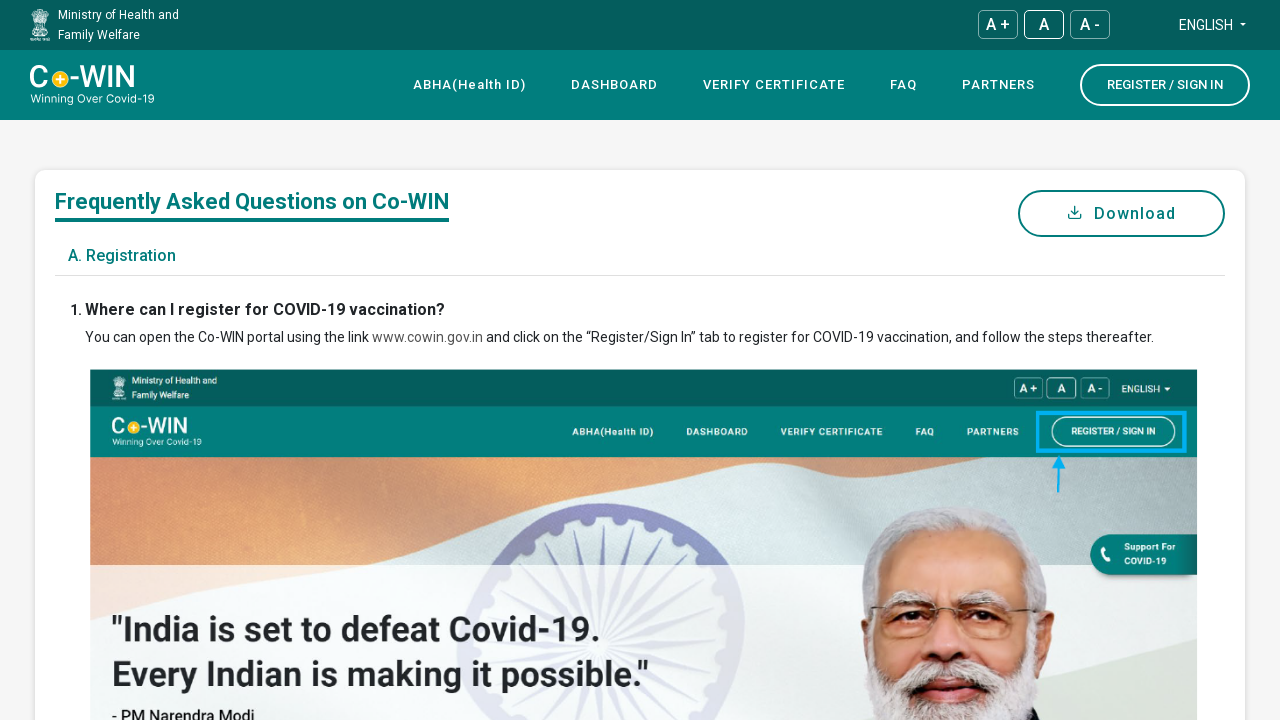

Switched to third tab with partners page
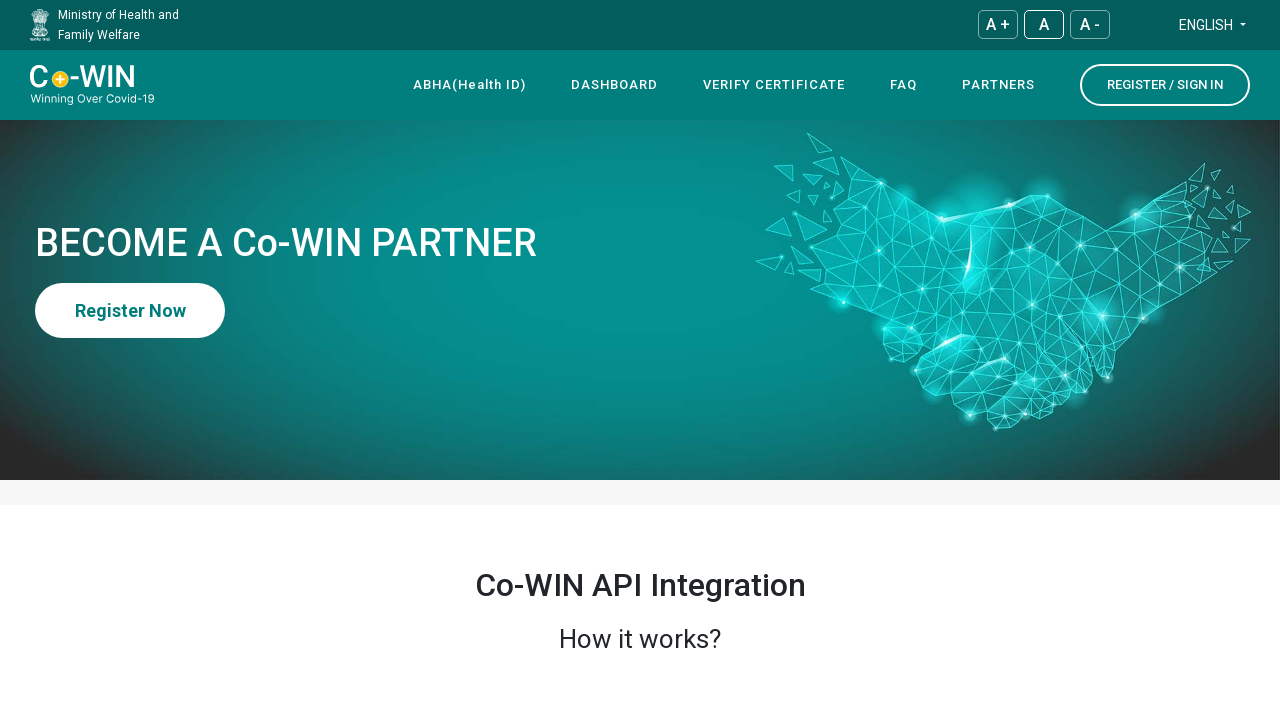

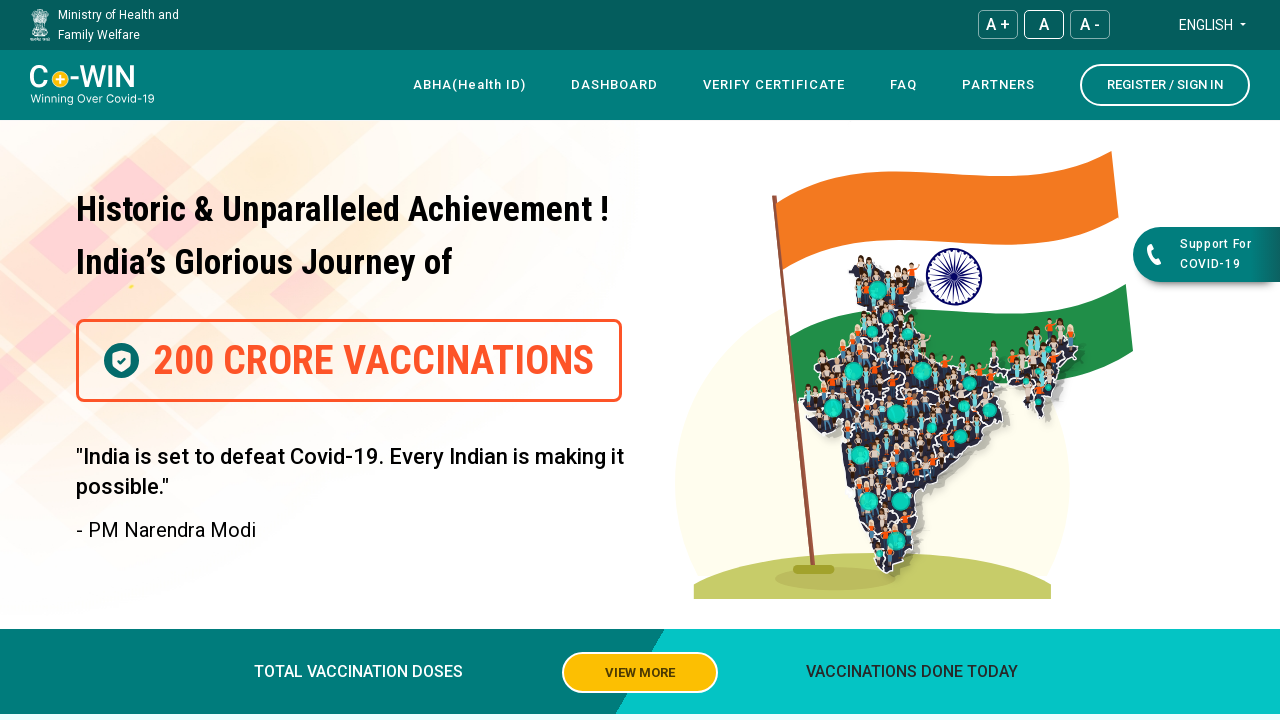